Tests mouse actions by right-clicking on a designated area to trigger an alert, verifying the alert text, dismissing it, then clicking a link that opens a new tab and verifying the content on the new page.

Starting URL: https://the-internet.herokuapp.com/context_menu

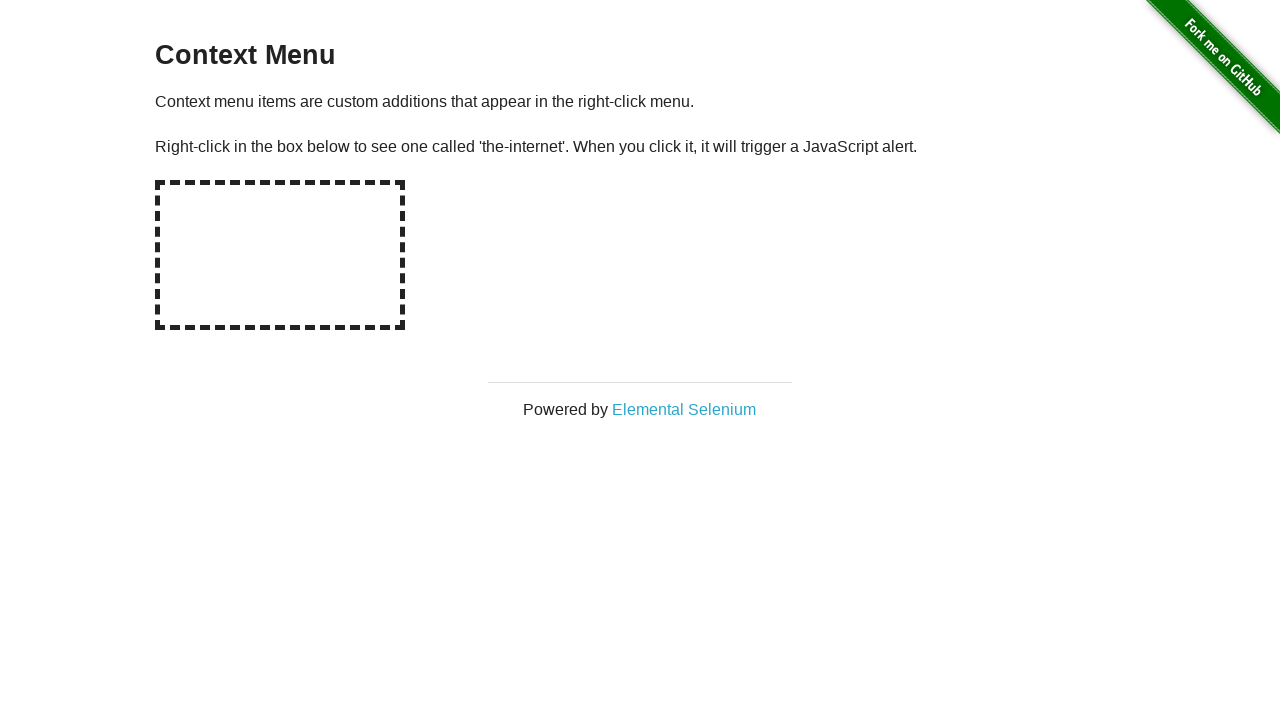

Right-clicked on the hot spot area to trigger context menu at (280, 255) on #hot-spot
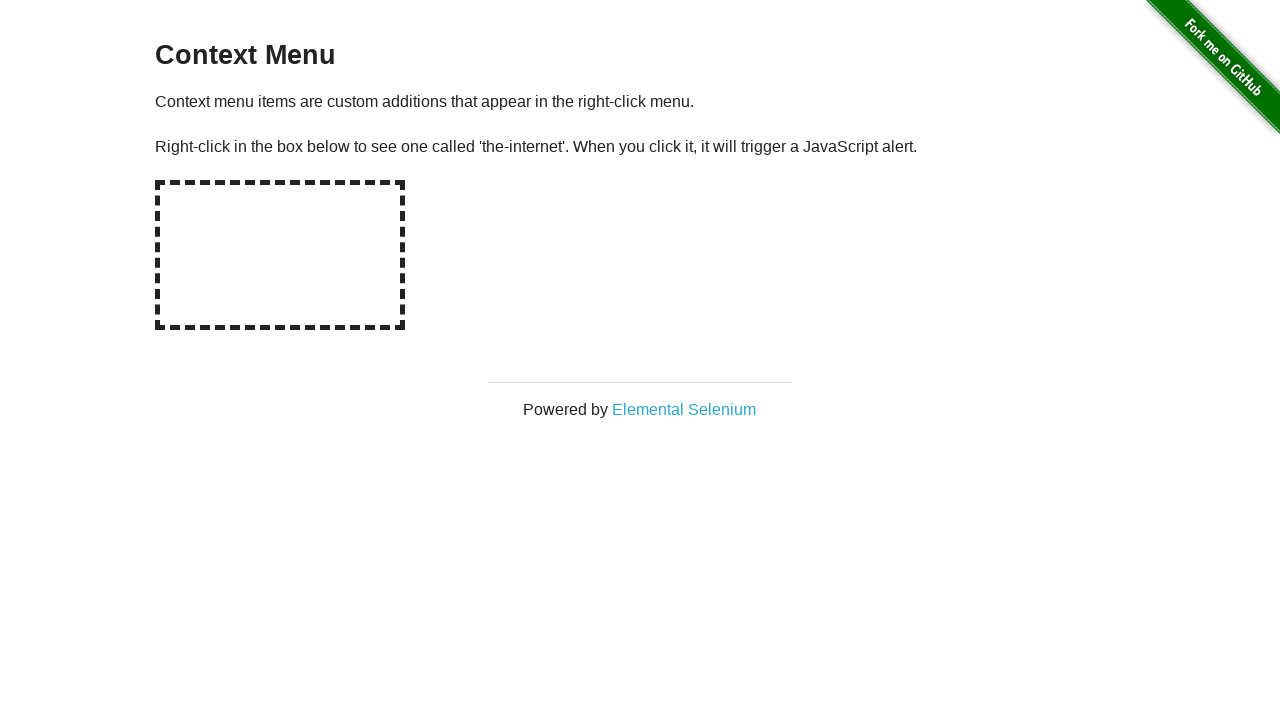

Registered dialog handler to capture and accept alert
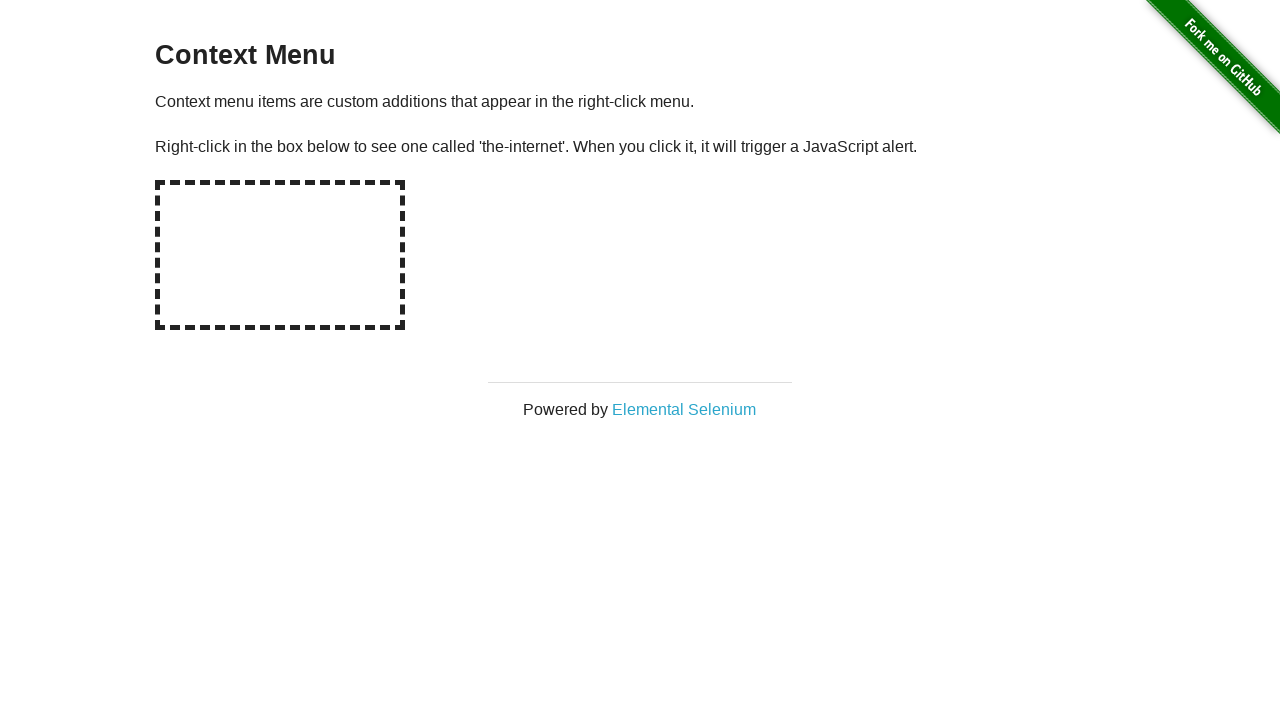

Right-clicked on hot spot again to trigger alert dialog at (280, 255) on #hot-spot
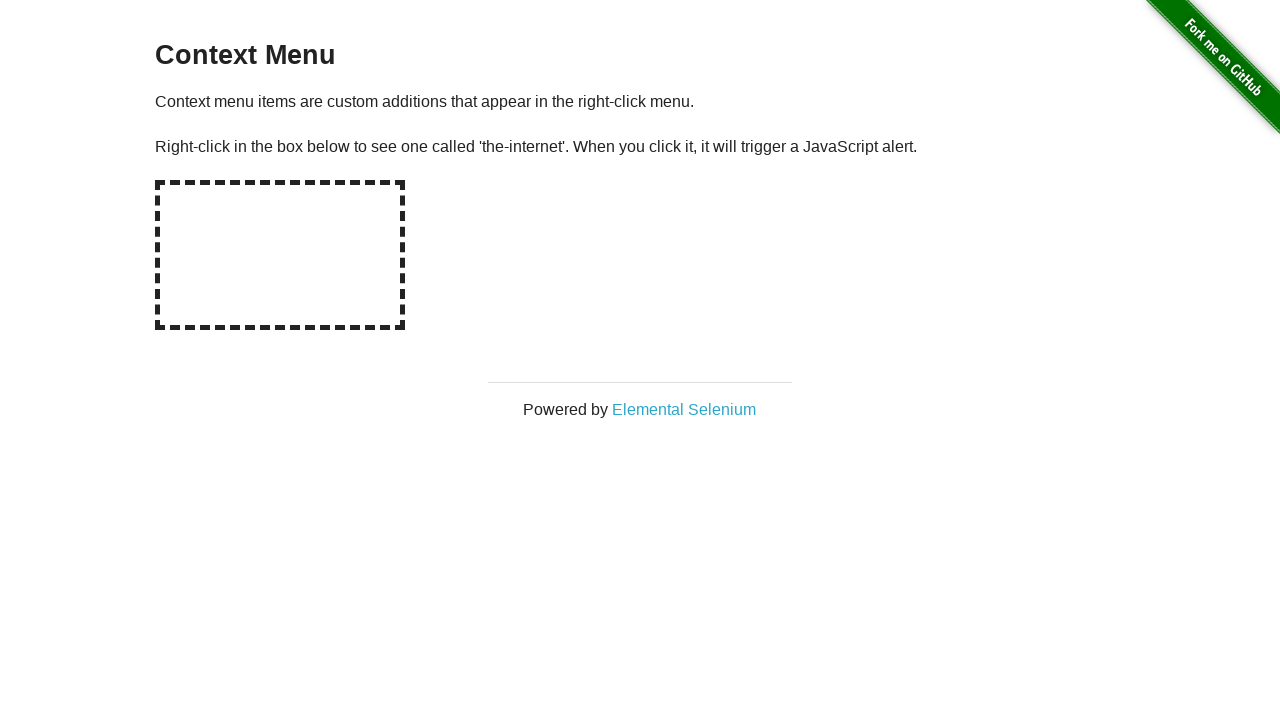

Waited for dialog to be processed
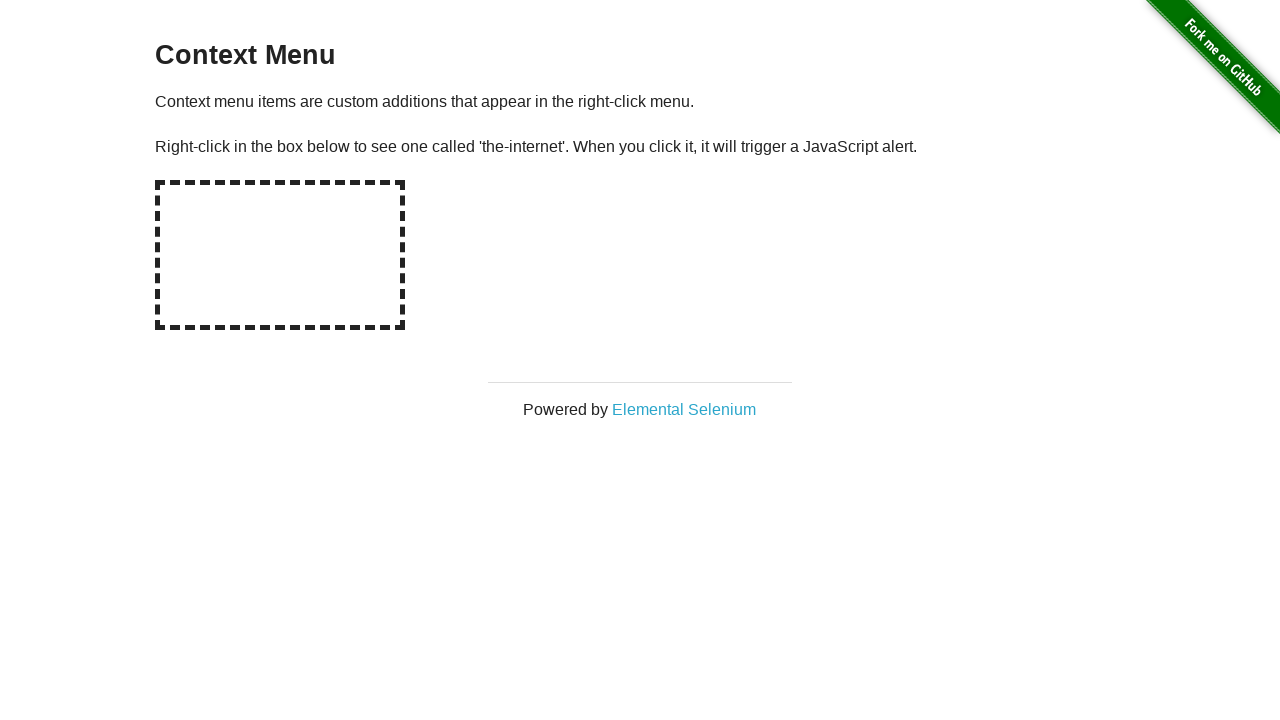

Clicked on 'Elemental Selenium' link to open new tab at (684, 409) on a:has-text('Elemental Selenium')
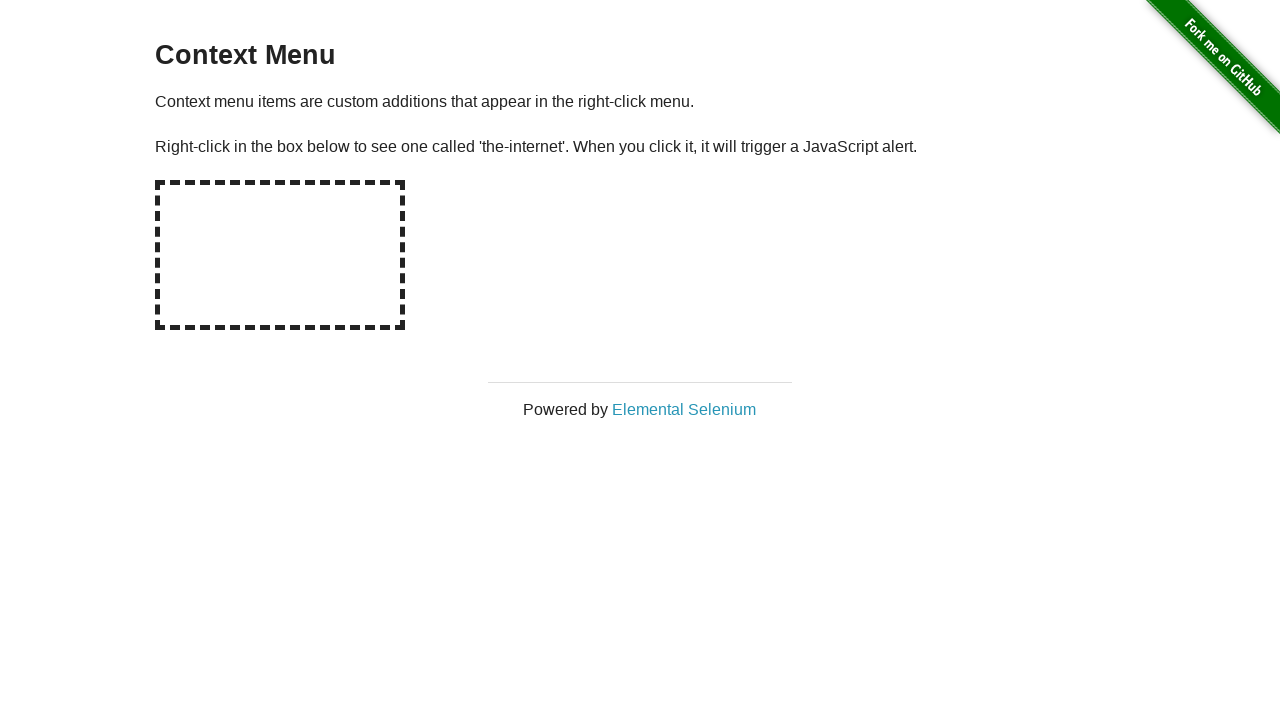

Switched to newly opened page
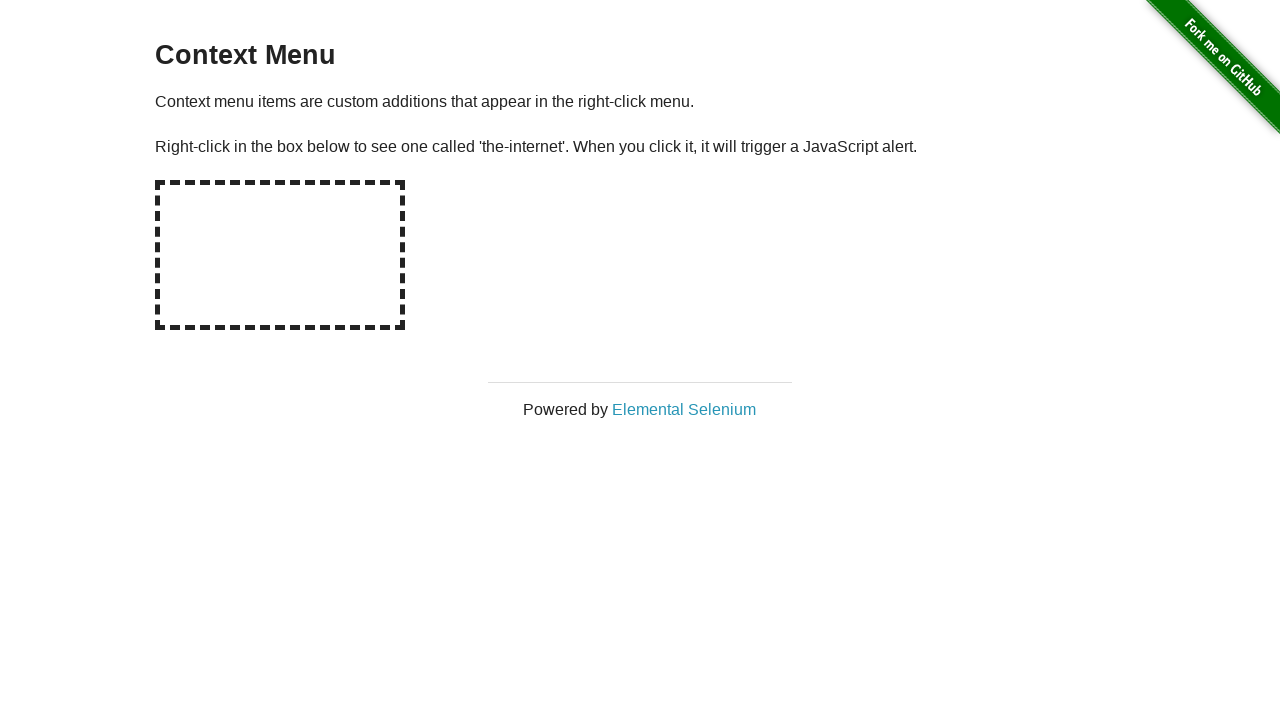

Waited for new page to fully load
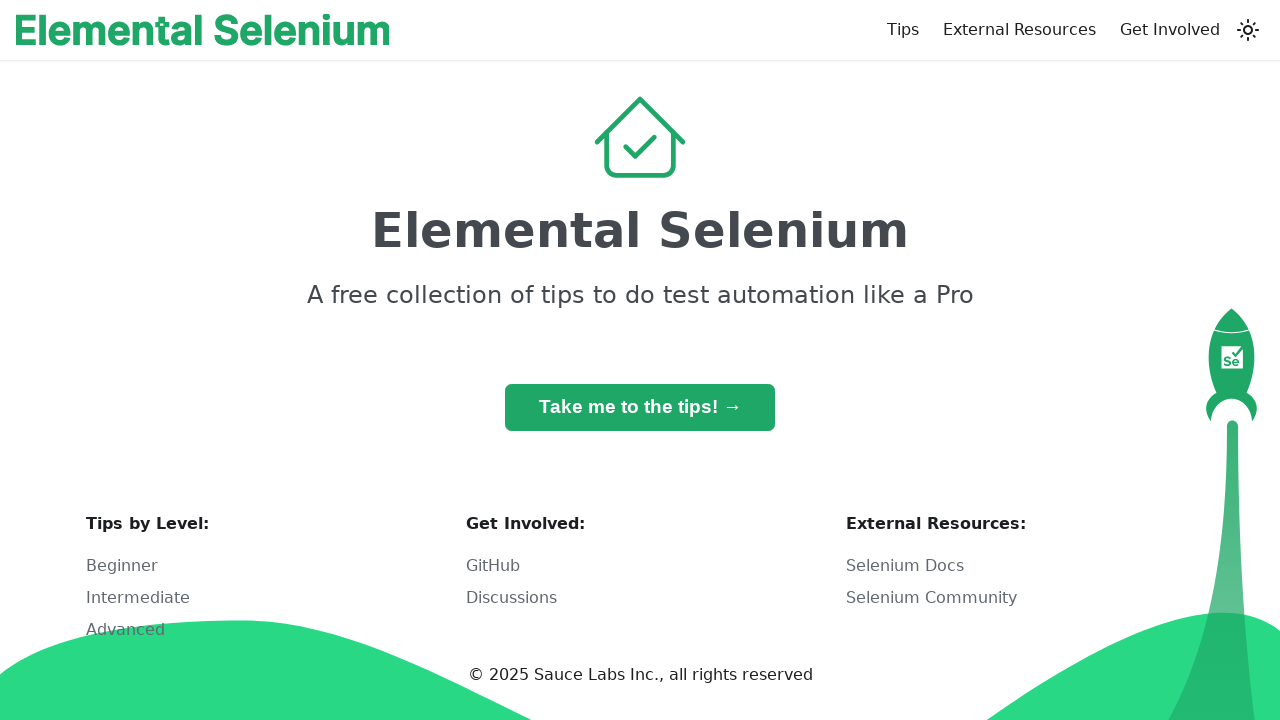

Verified h1 element is present on new page
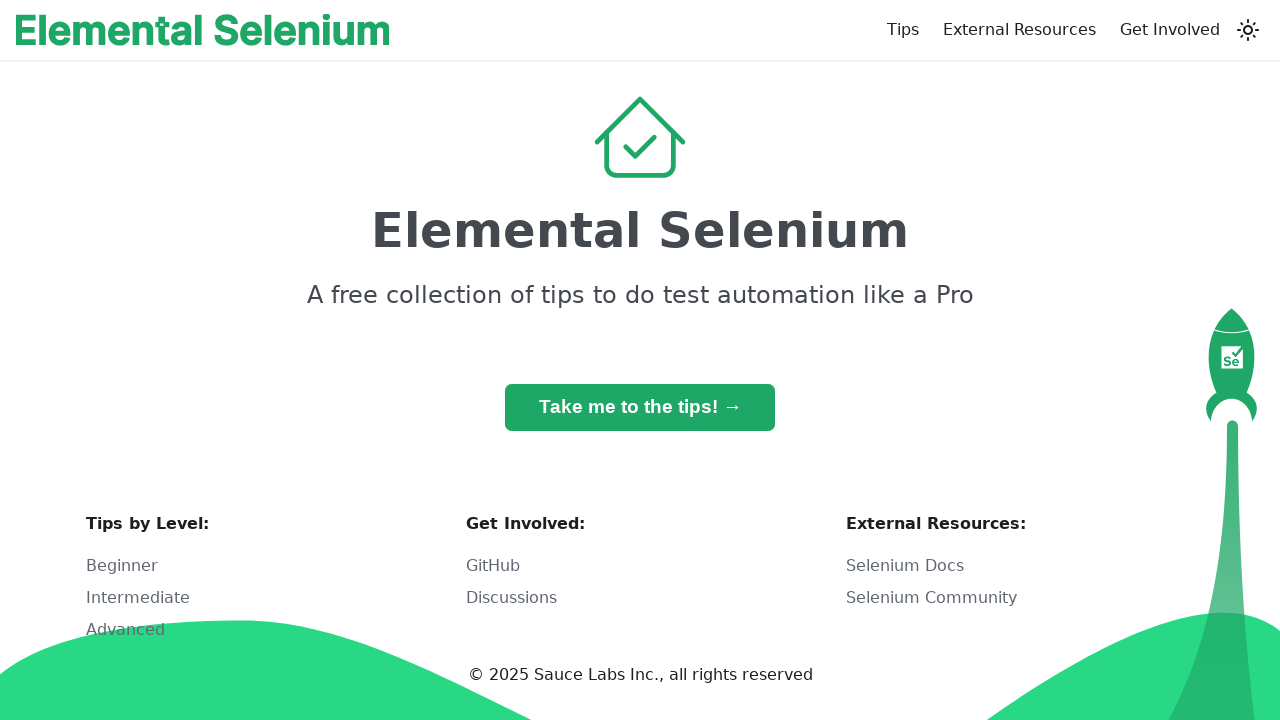

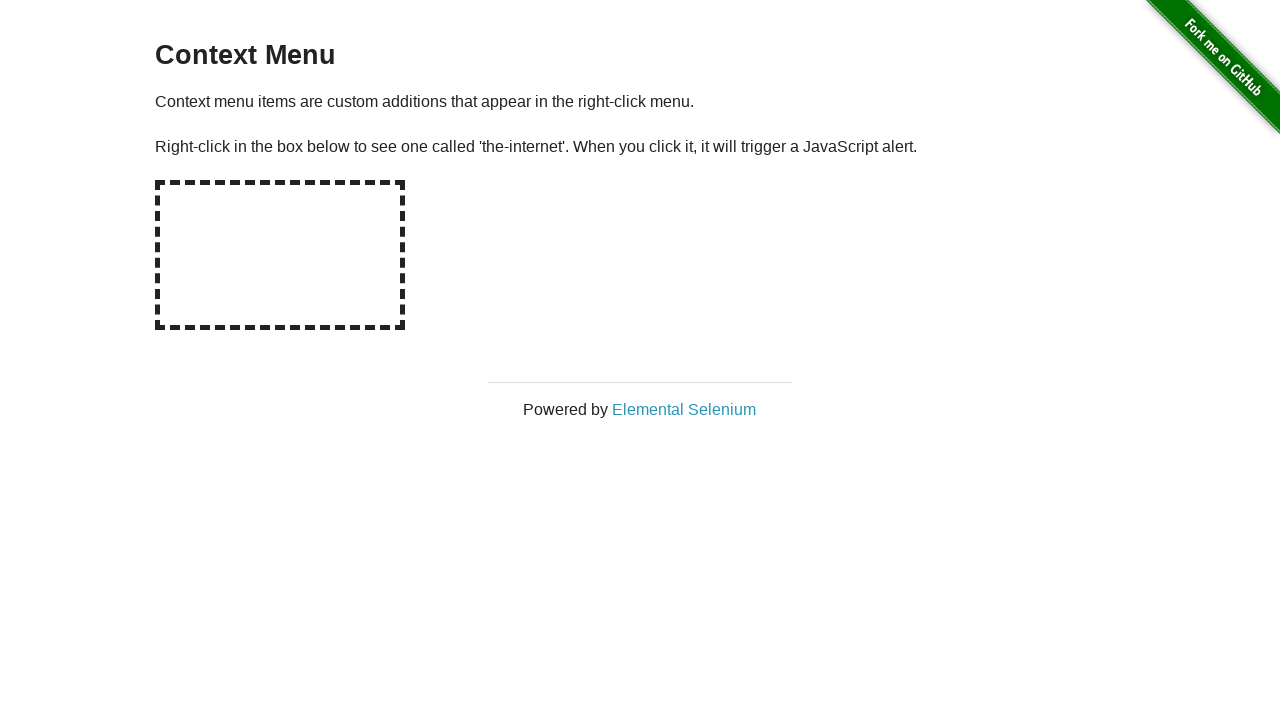